Tests auto-suggestive dropdown by typing partial text and selecting Cyprus from the suggested options

Starting URL: https://rahulshettyacademy.com/dropdownsPractise

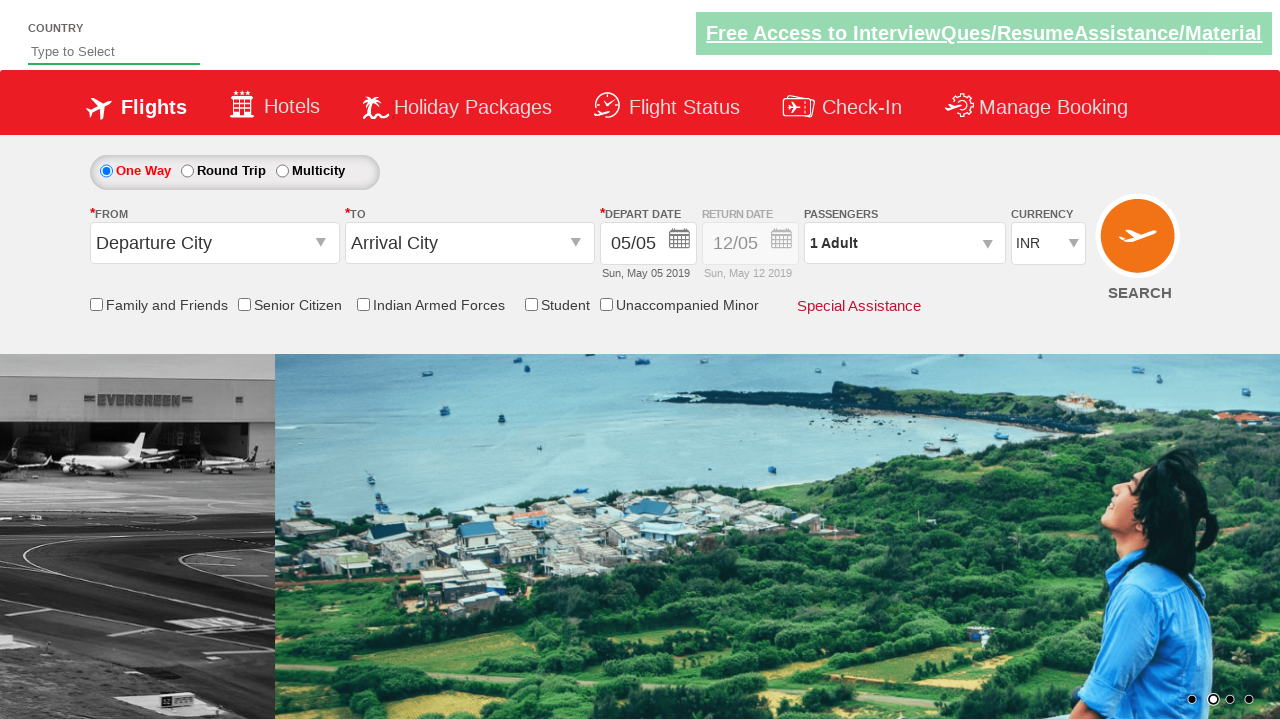

Navigated to dropdown practice page
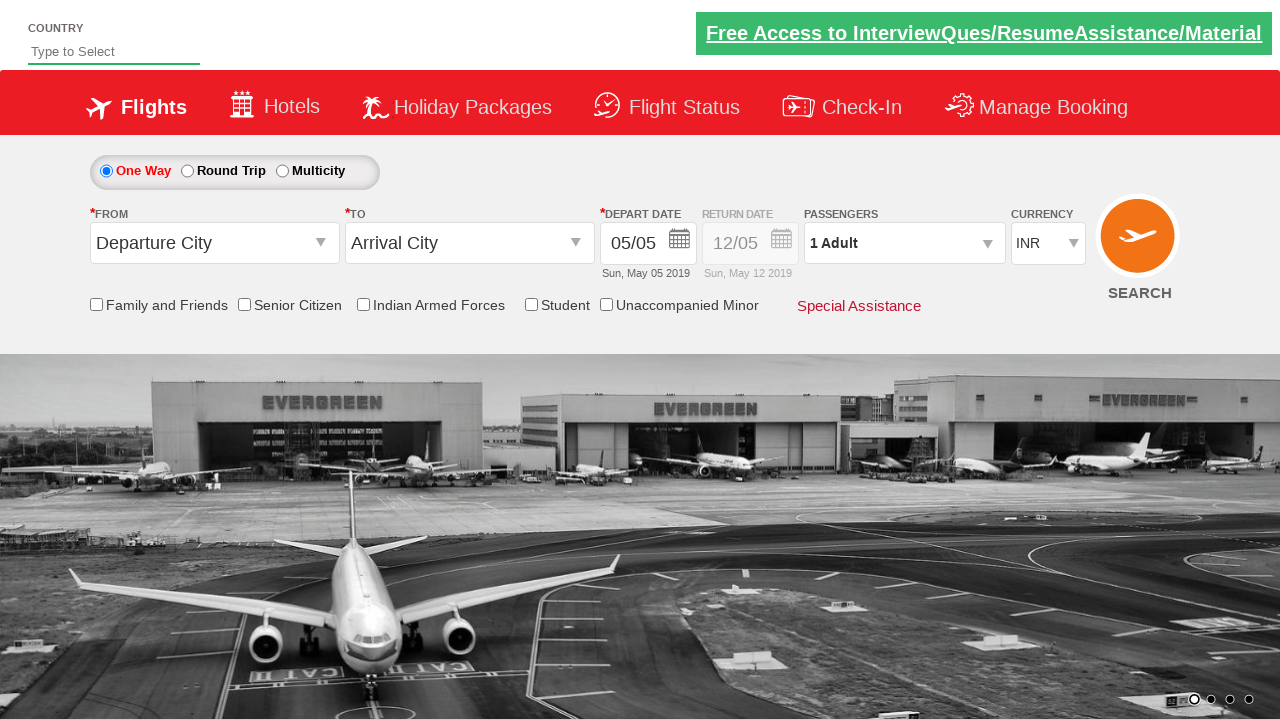

Typed 'us' in auto-suggest field to trigger dropdown on #autosuggest
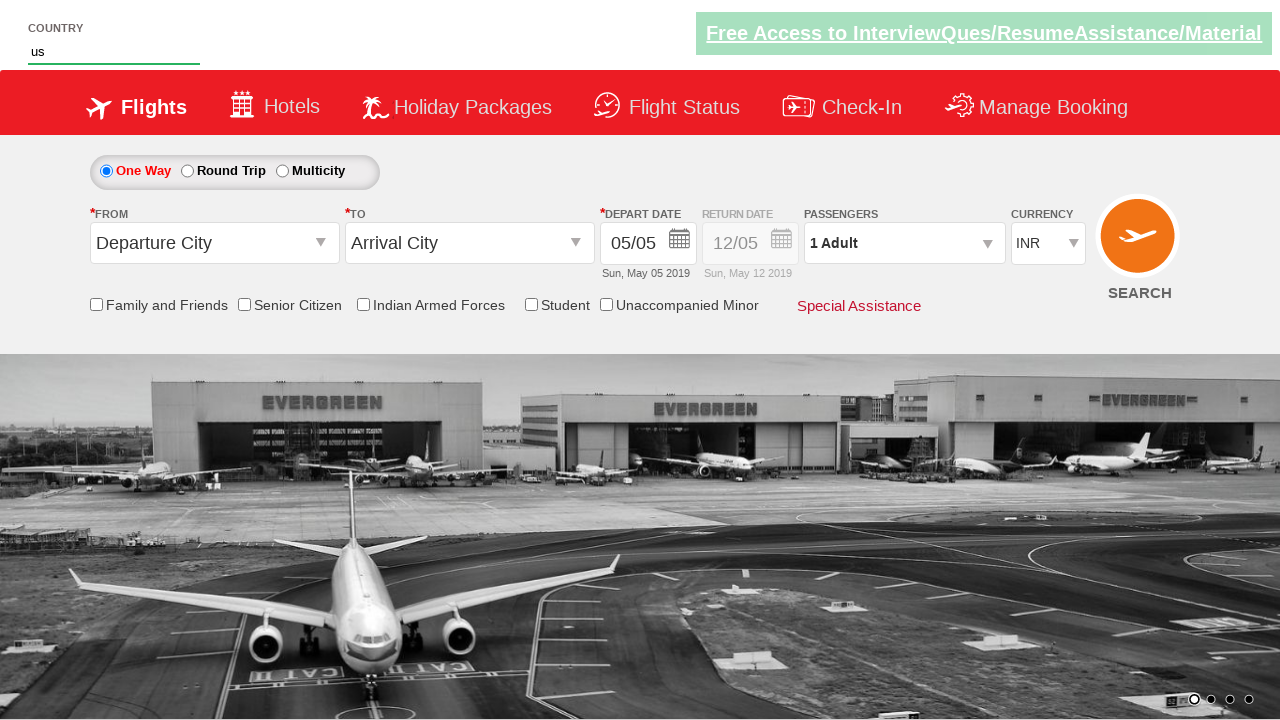

Waited for auto-suggestive dropdown options to appear
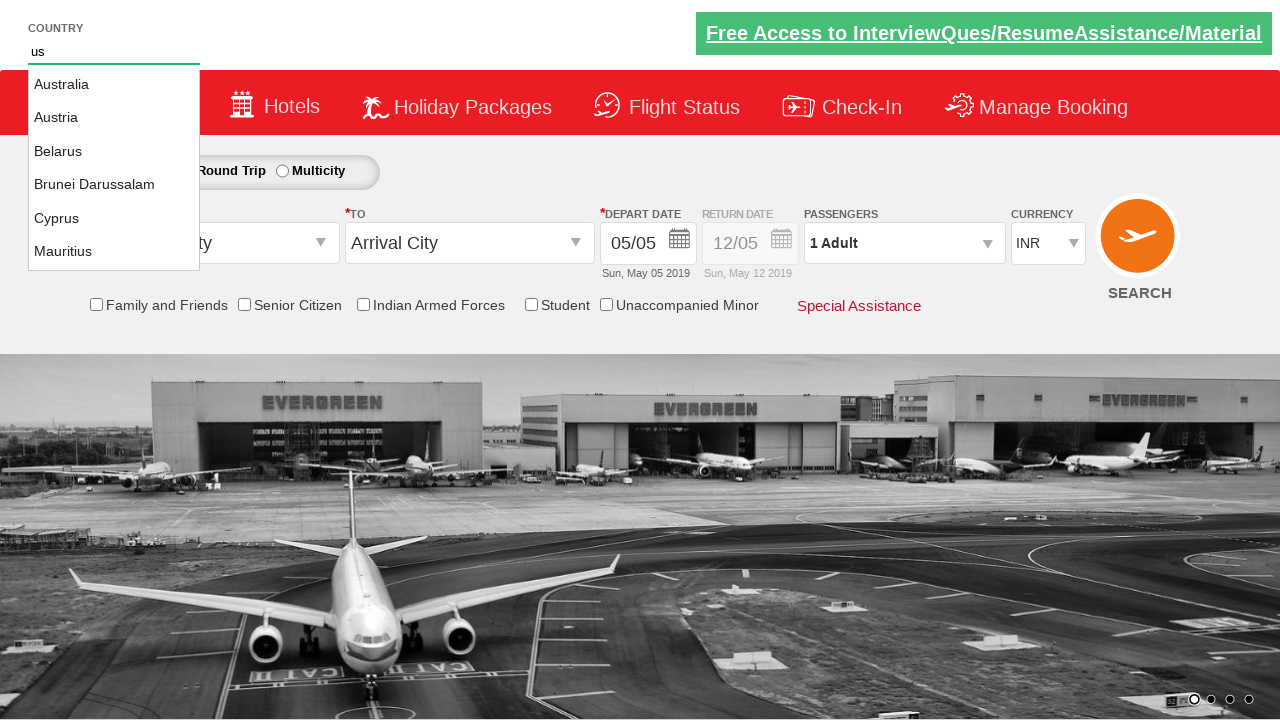

Retrieved all dropdown option elements
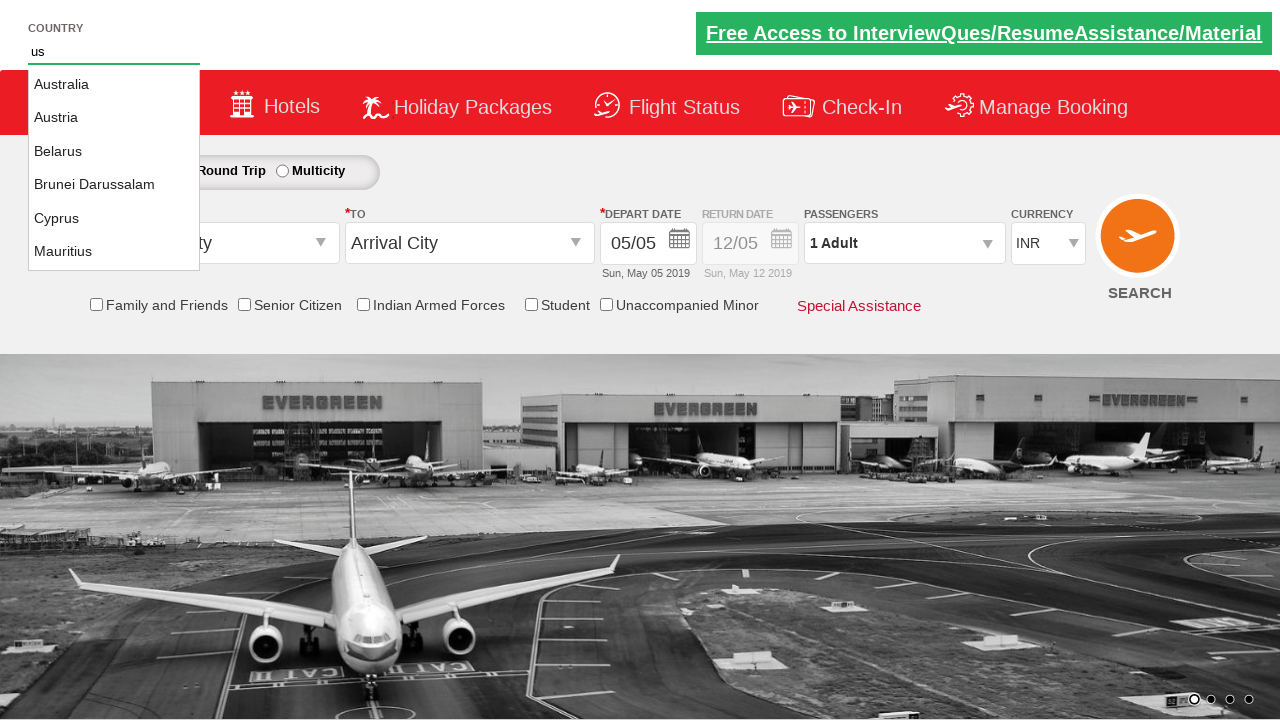

Selected 'Cyprus' from auto-suggestive dropdown options
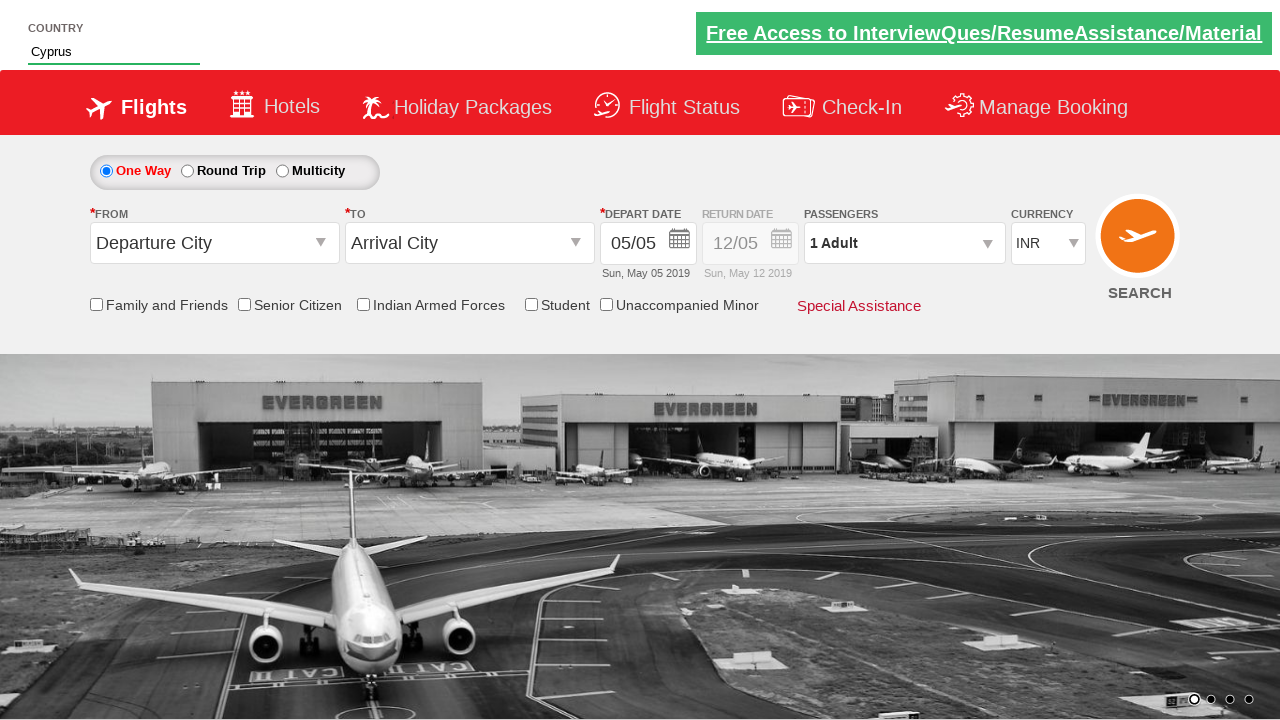

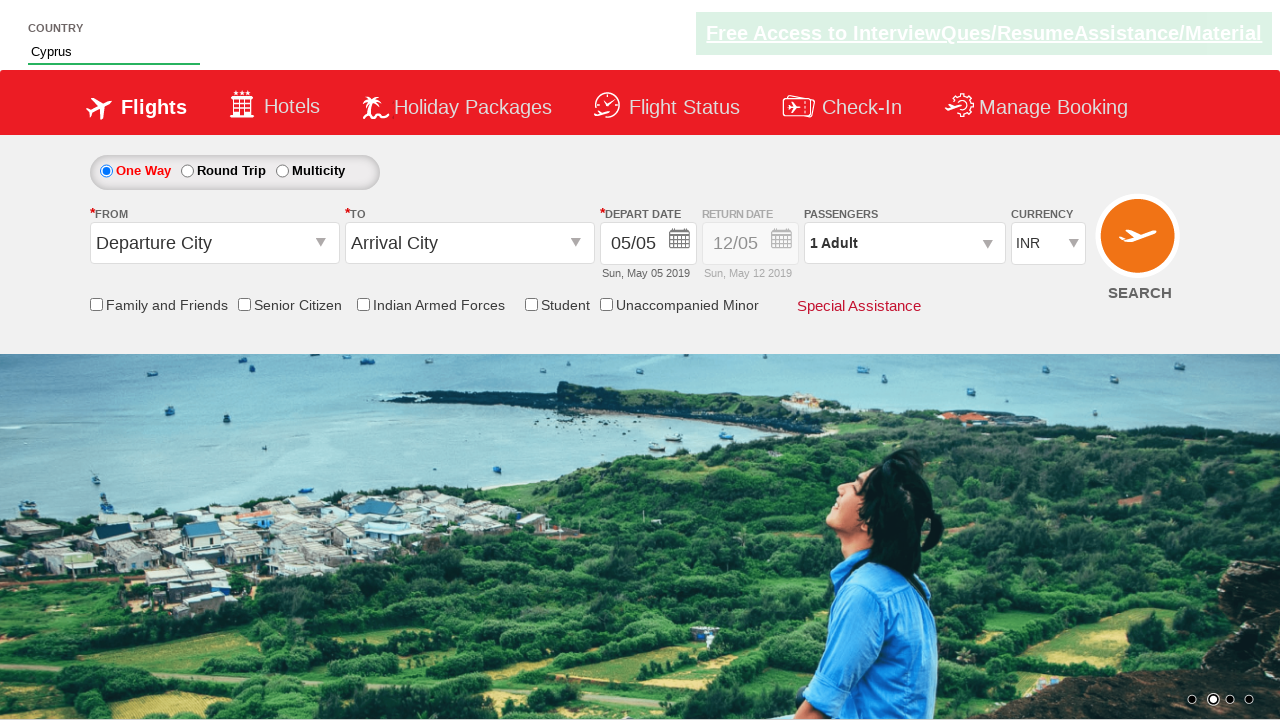